Tests the forgot password functionality by navigating to the login page and clicking the "Forgot password?" link to verify redirection to the password reset page.

Starting URL: https://github.com/login

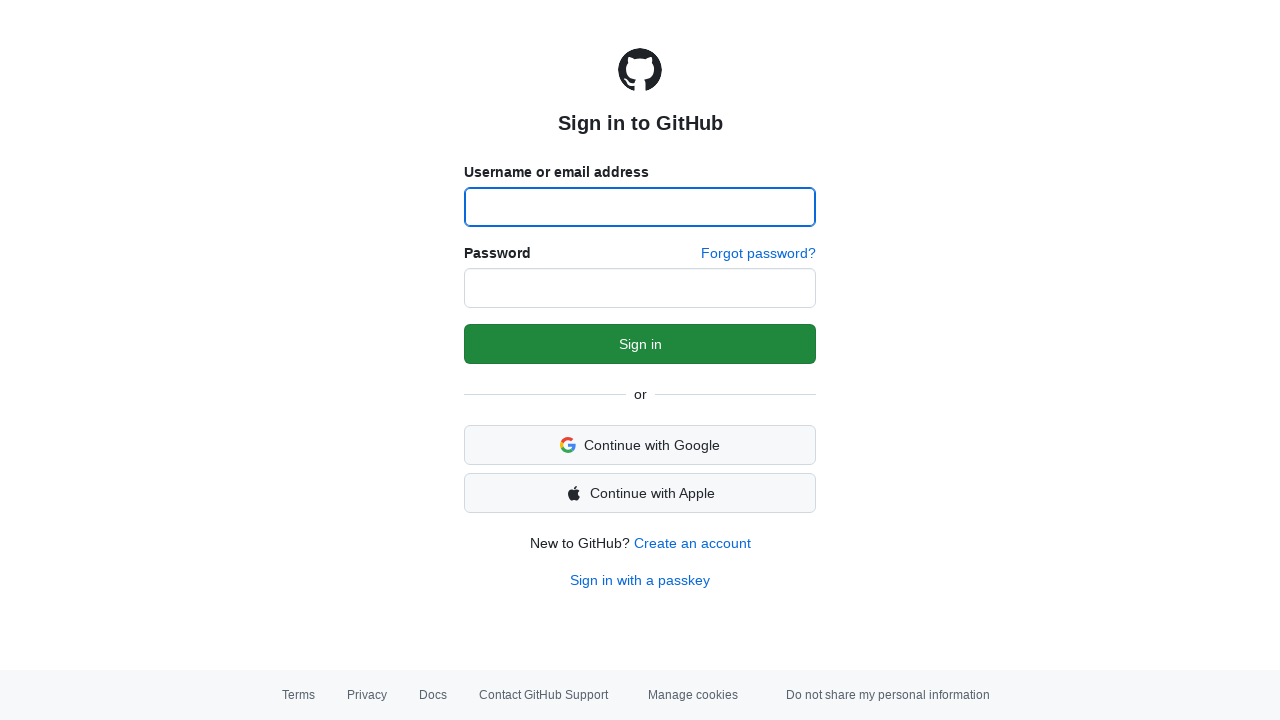

Clicked the 'Forgot password?' link at (758, 254) on #forgot-password
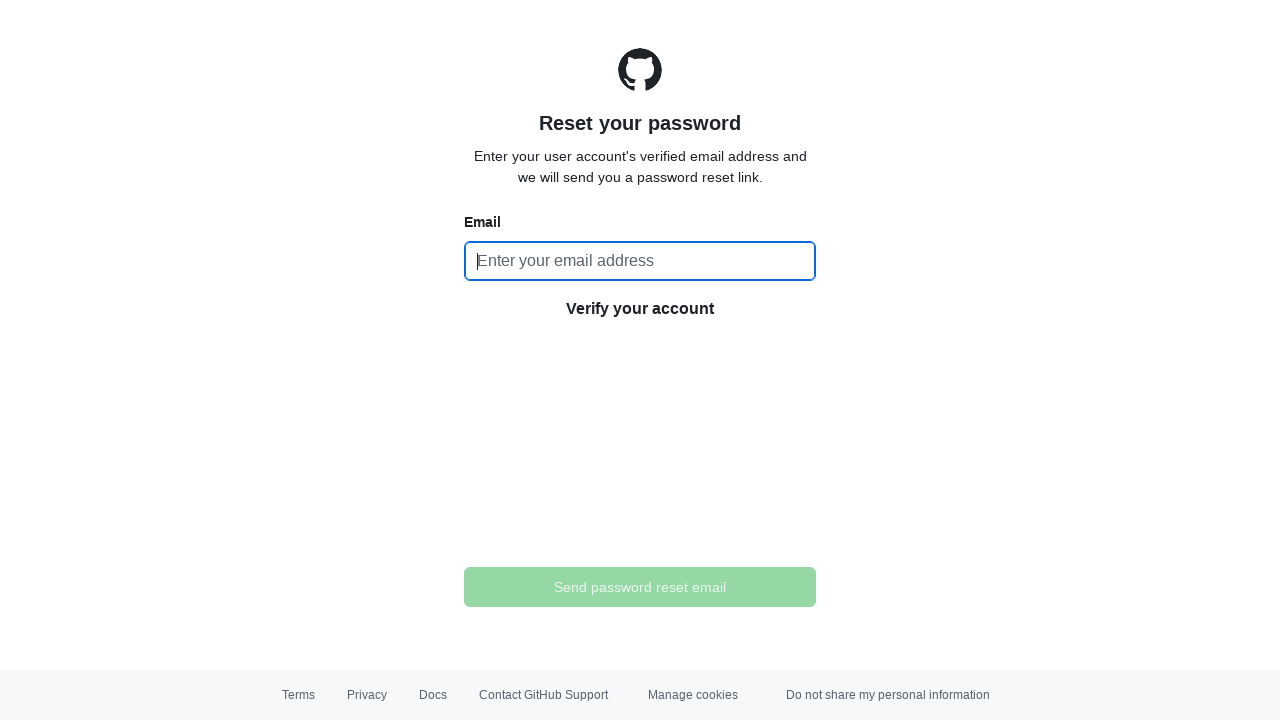

Verified navigation to password reset page - URL changed from login page
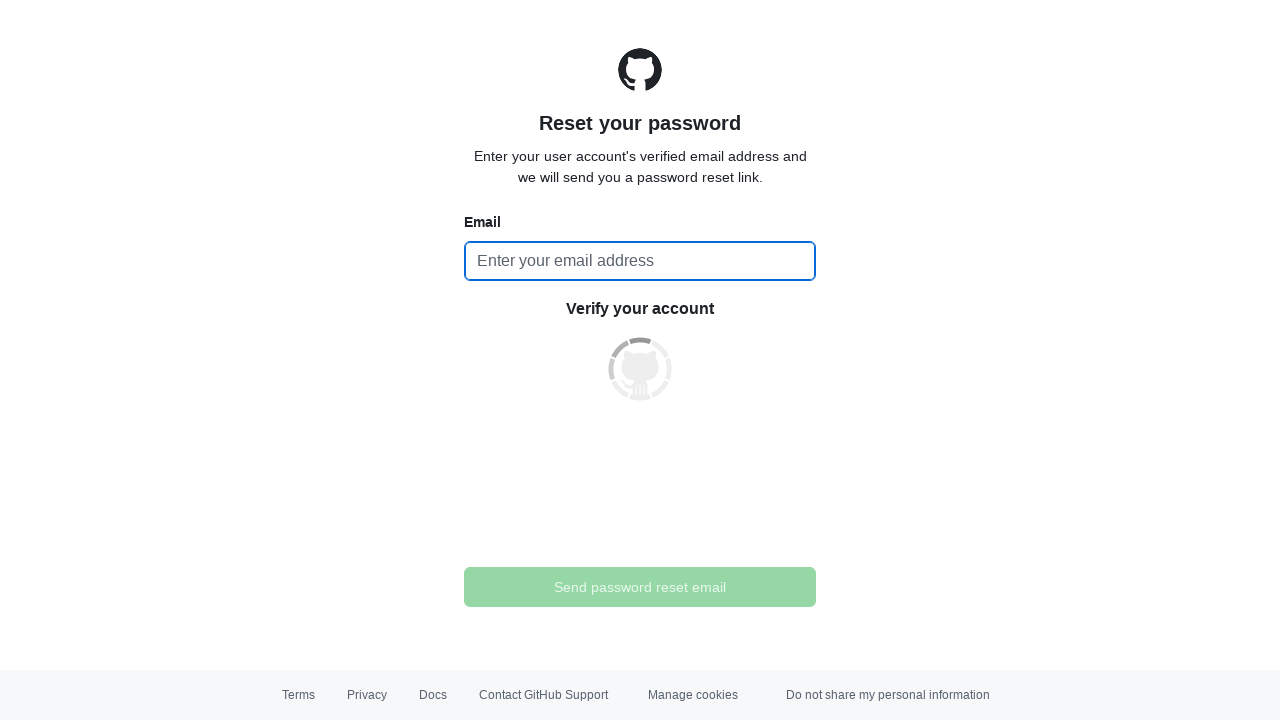

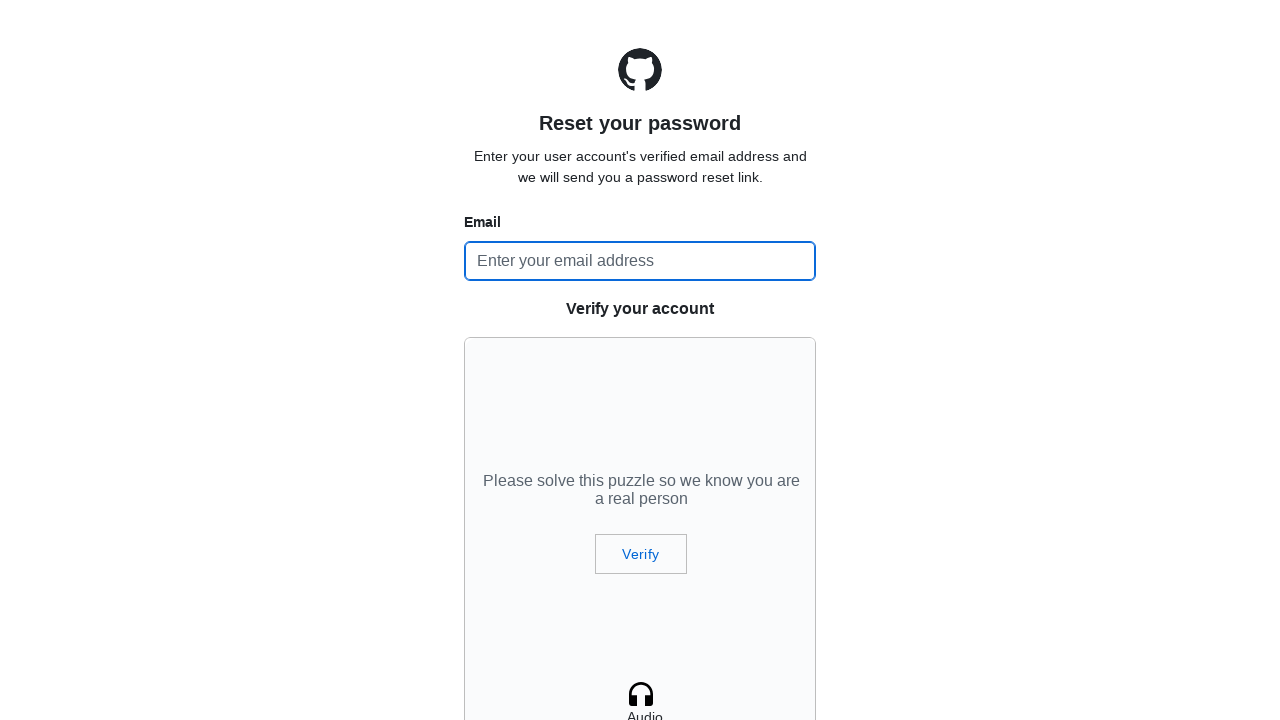